Tests radio button selection by clicking and checking radio buttons

Starting URL: https://rahulshettyacademy.com/AutomationPractice/

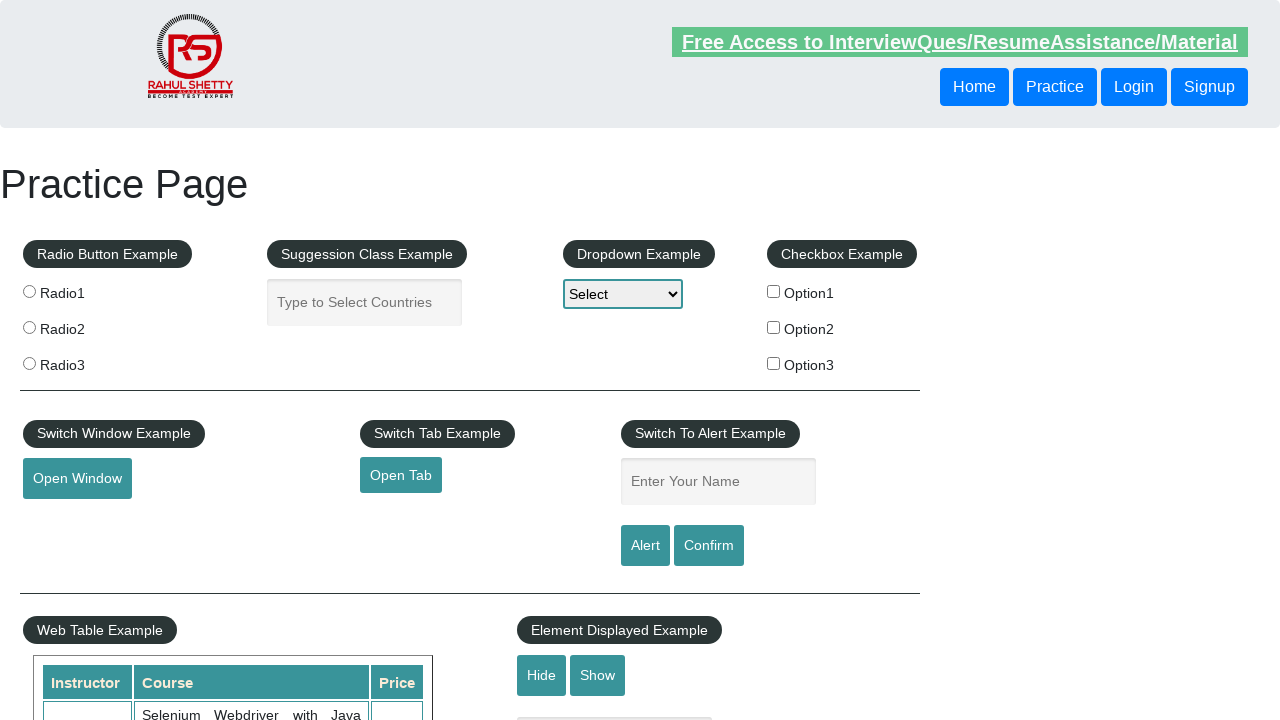

Clicked first radio button (radio1) at (29, 291) on input[value="radio1"]
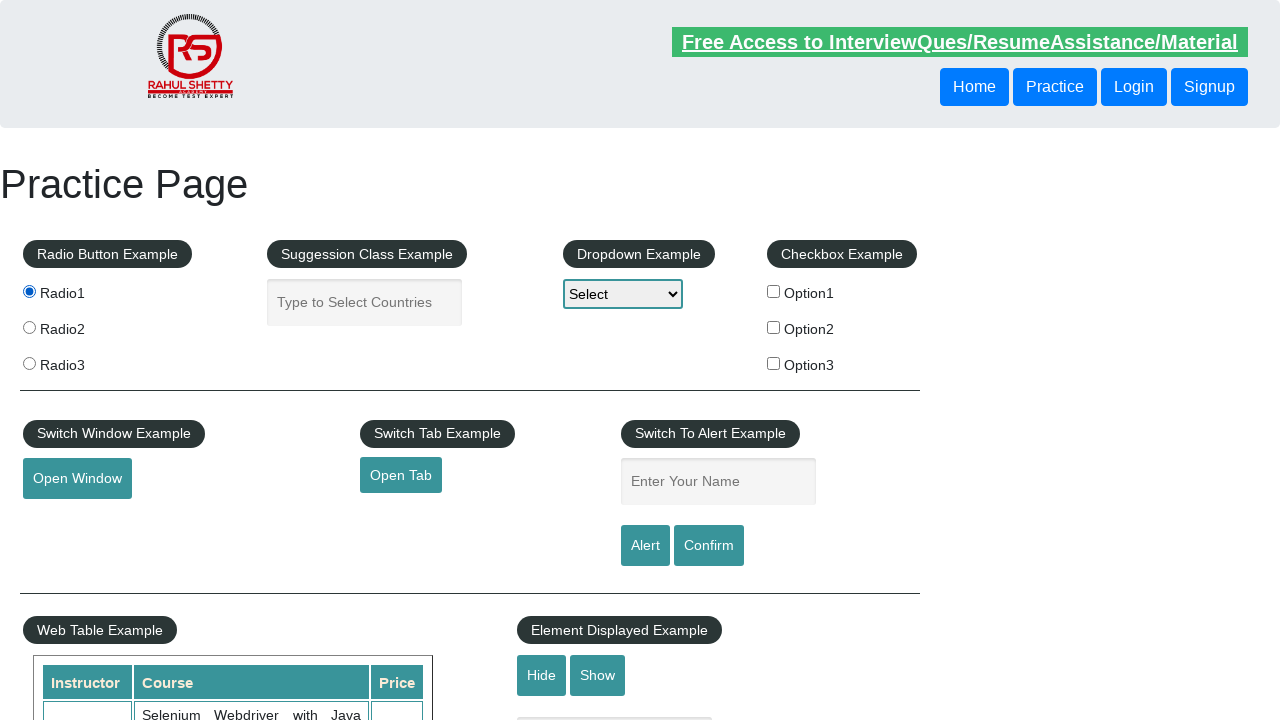

Verified first radio button is checked
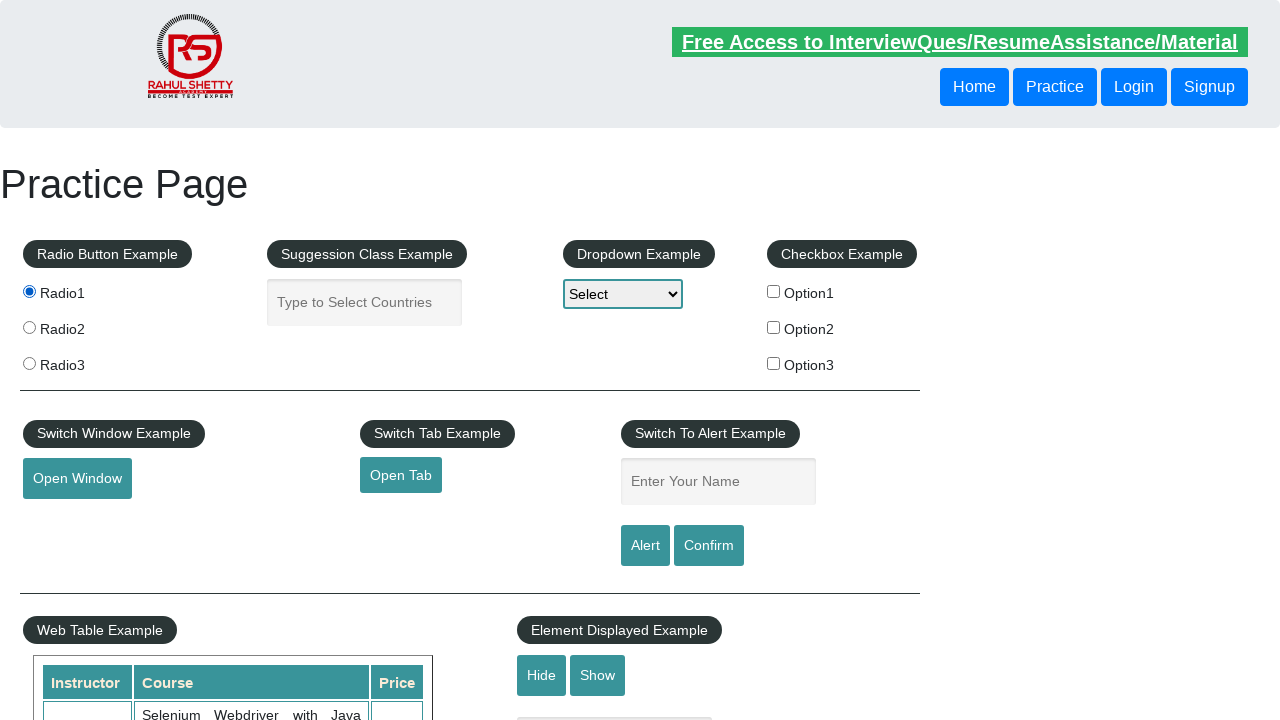

Checked second radio button (radio2) at (29, 327) on input[value="radio2"]
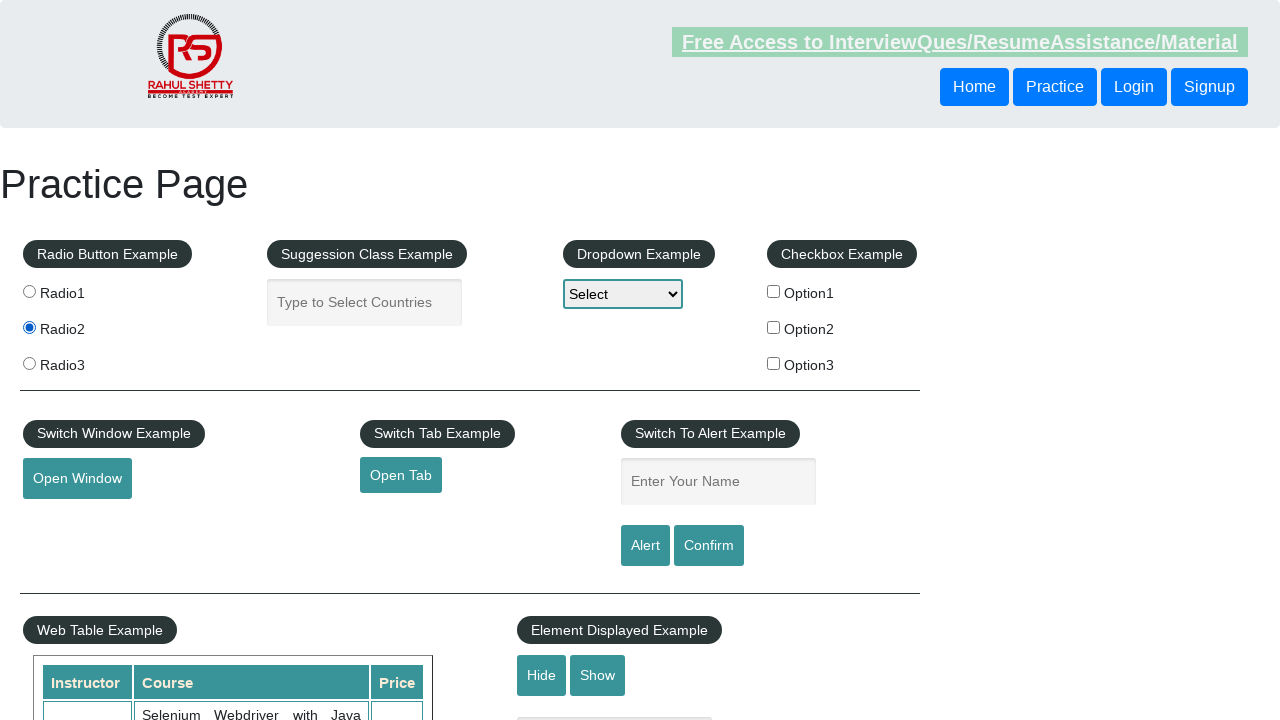

Verified second radio button is checked
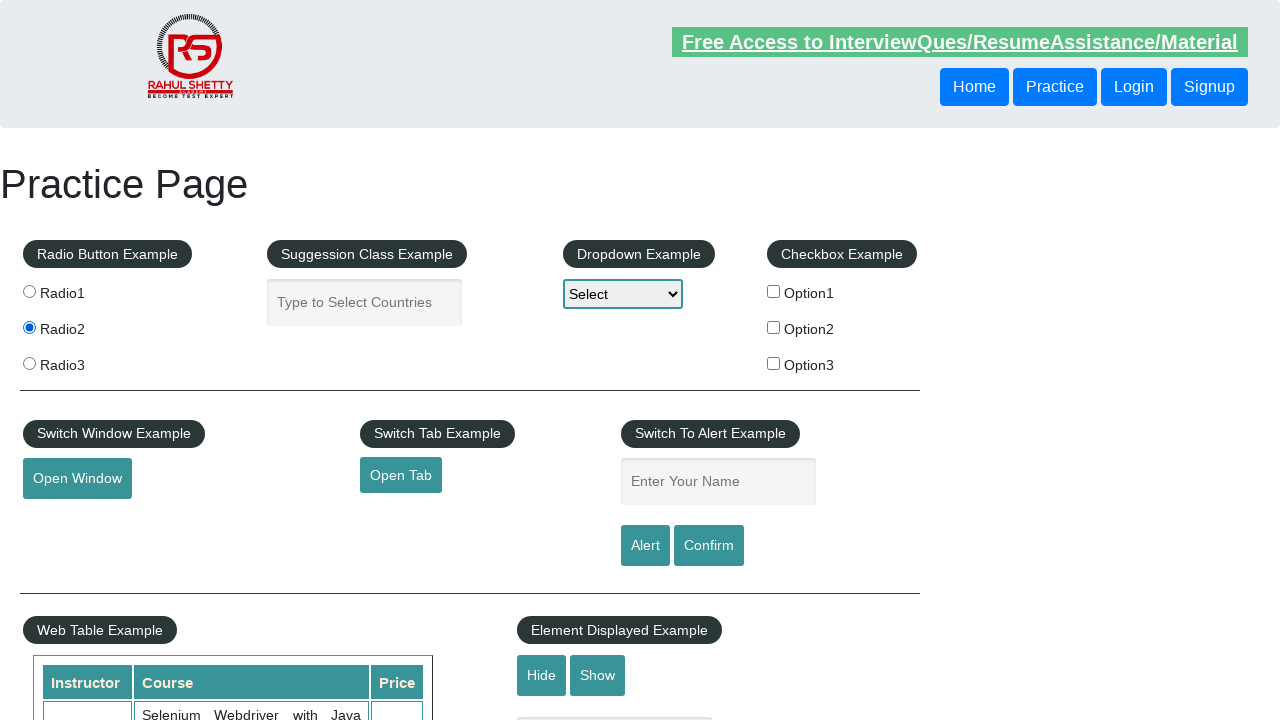

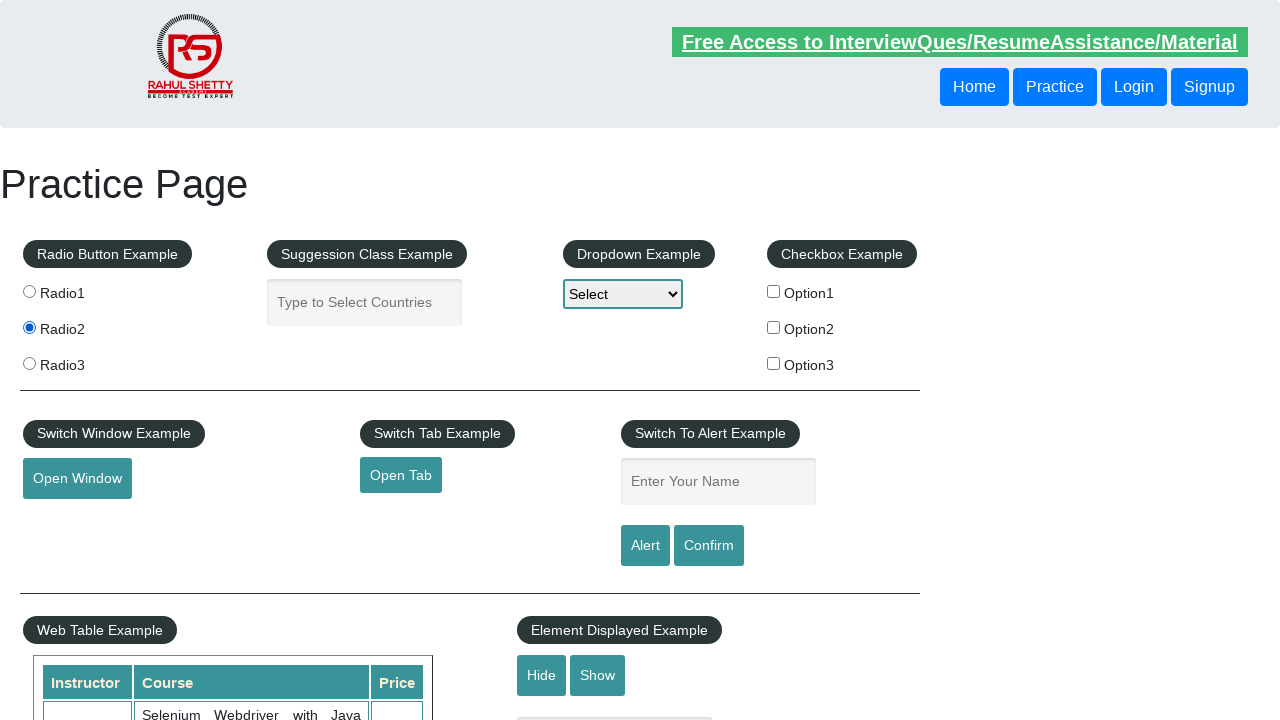